Tests the complete flight ticket purchase flow on BlazeDemo, including selecting departure and destination cities, choosing a flight, filling in passenger and payment details, and completing the purchase.

Starting URL: https://blazedemo.com/

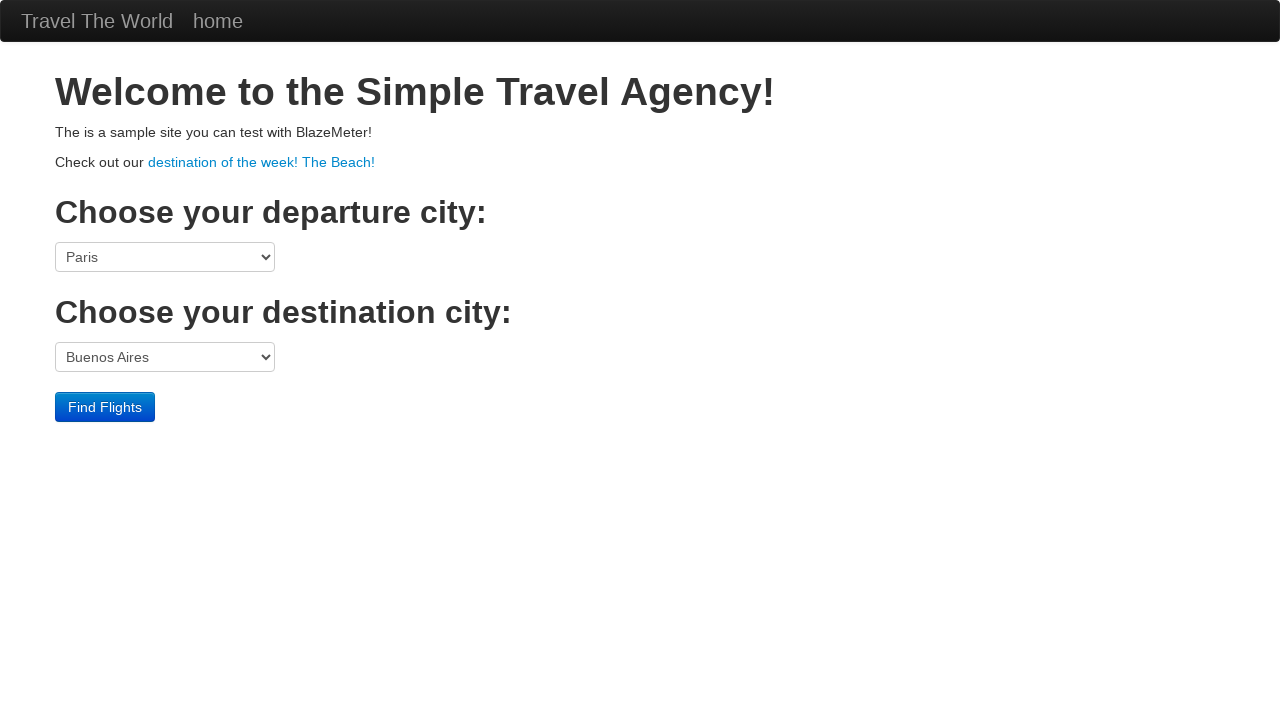

Clicked departure city dropdown at (165, 257) on select[name='fromPort']
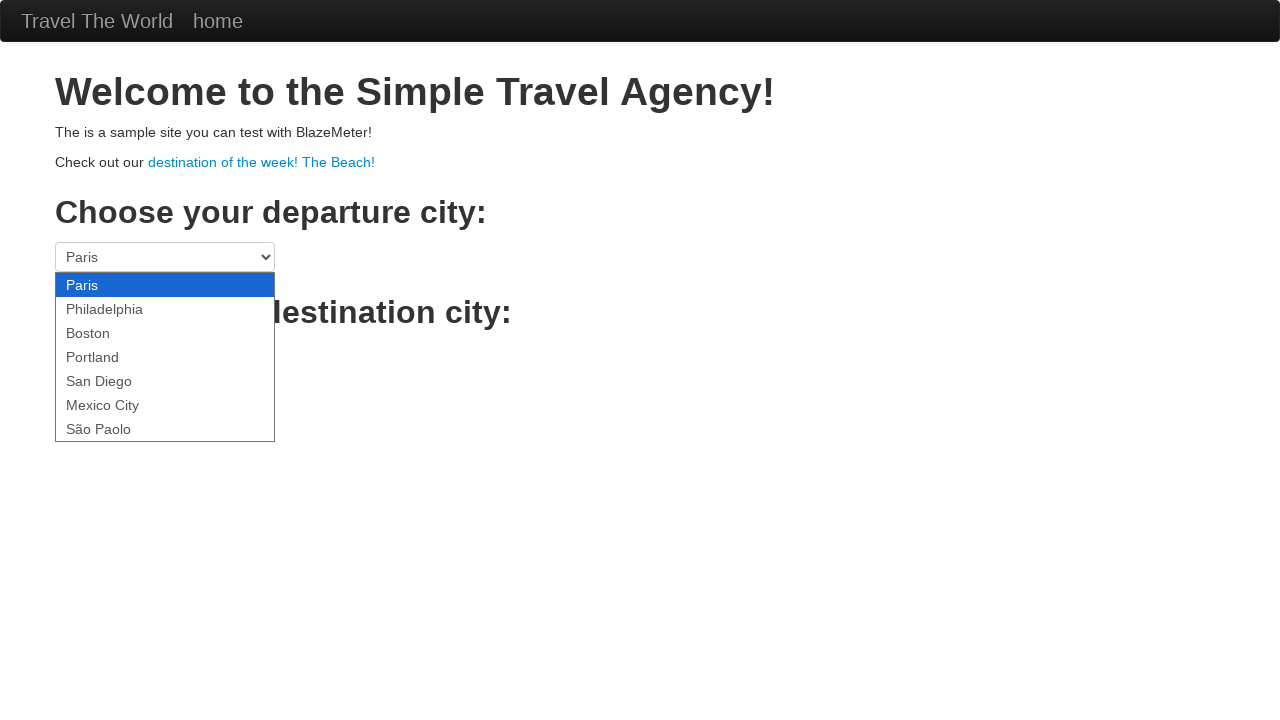

Selected Boston as departure city on select[name='fromPort']
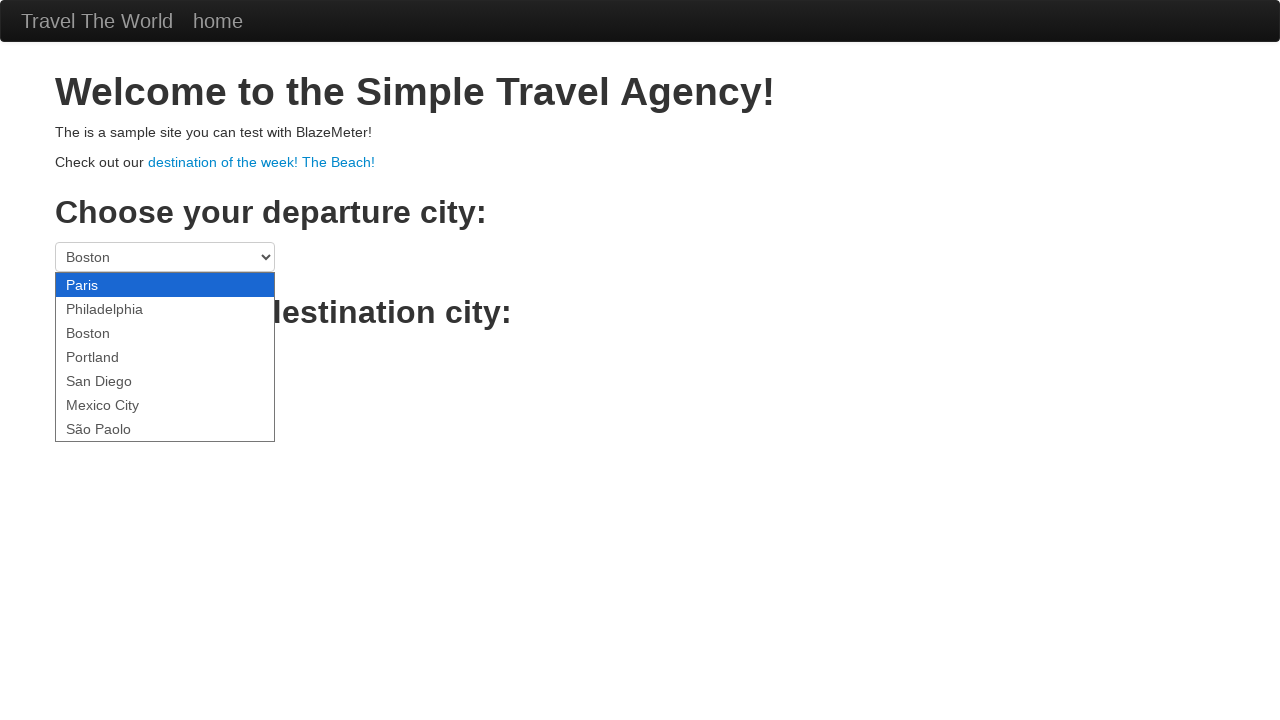

Clicked destination city dropdown at (165, 357) on select[name='toPort']
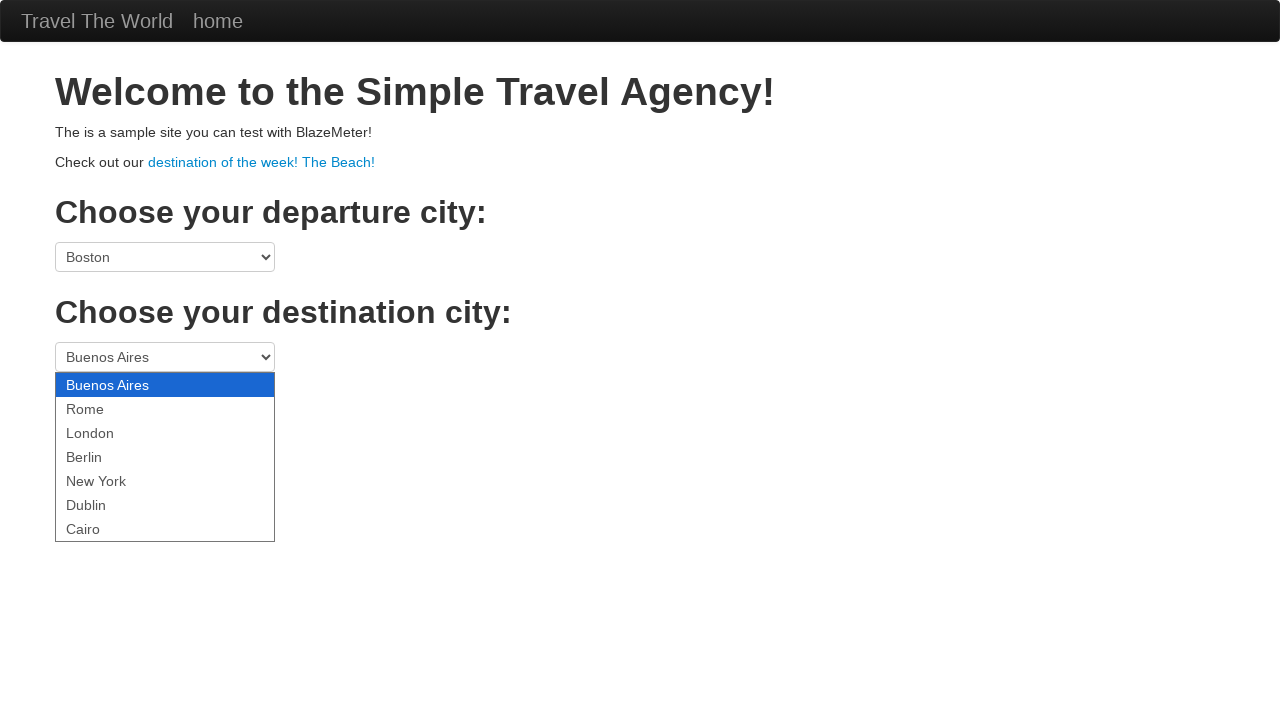

Selected Berlin as destination city on select[name='toPort']
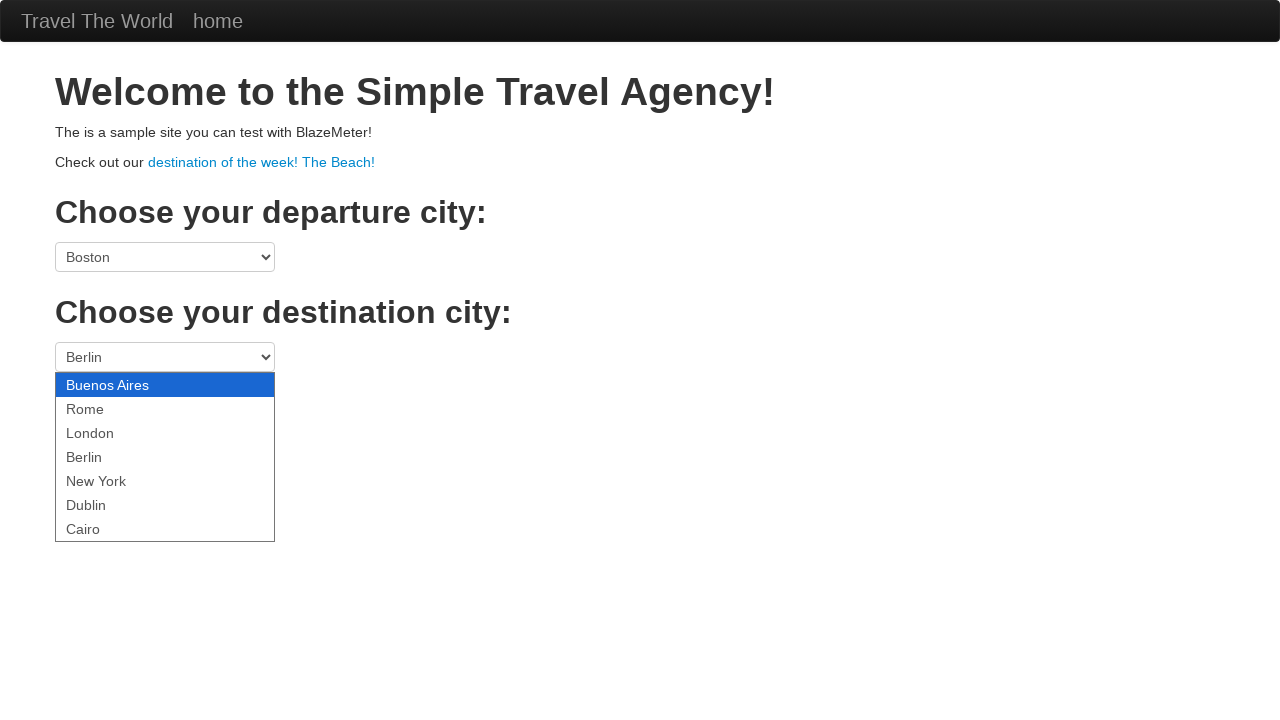

Clicked Find Flights button to search available flights at (105, 407) on .btn-primary
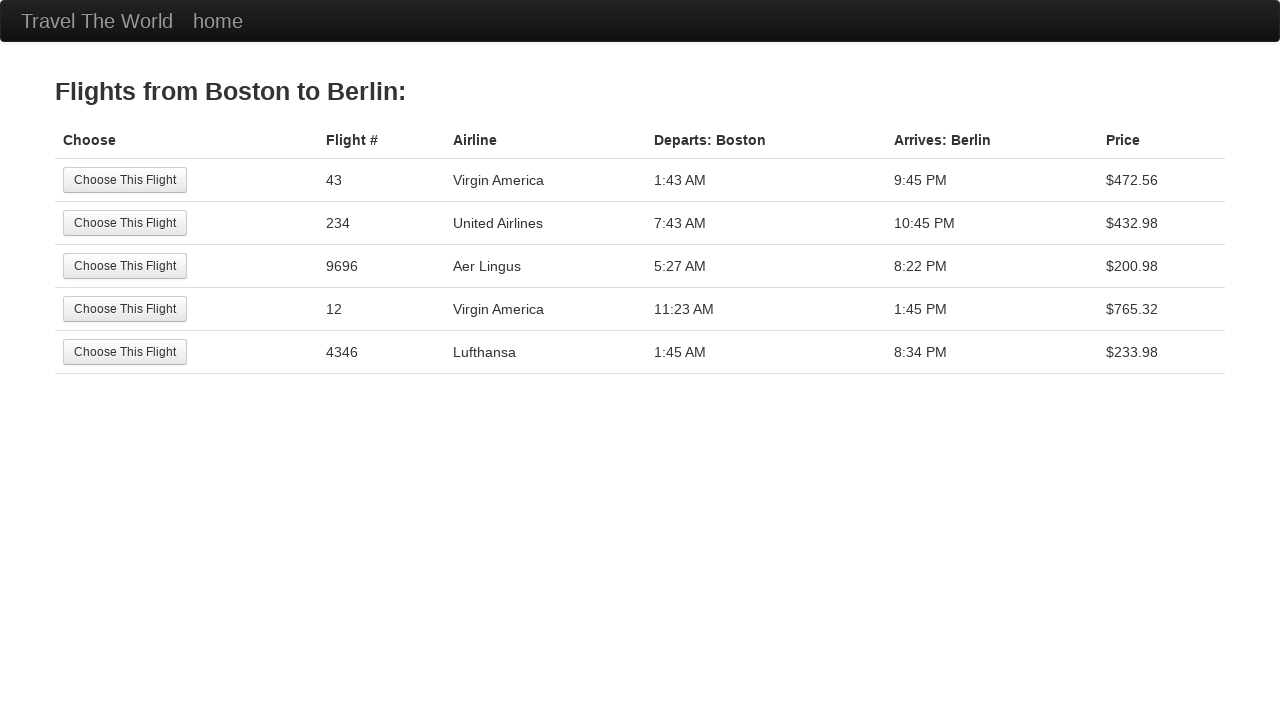

Selected the 5th flight option from available flights at (125, 352) on tr:nth-child(5) .btn
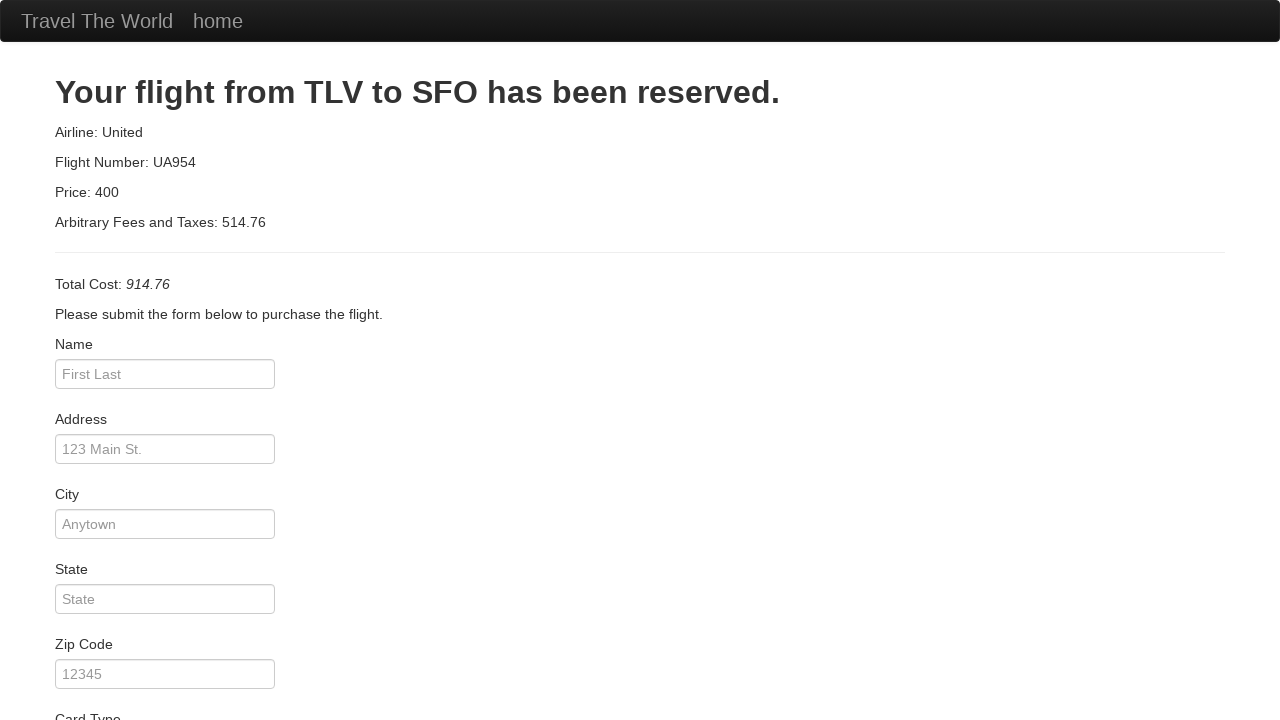

Clicked on passenger name input field at (165, 374) on #inputName
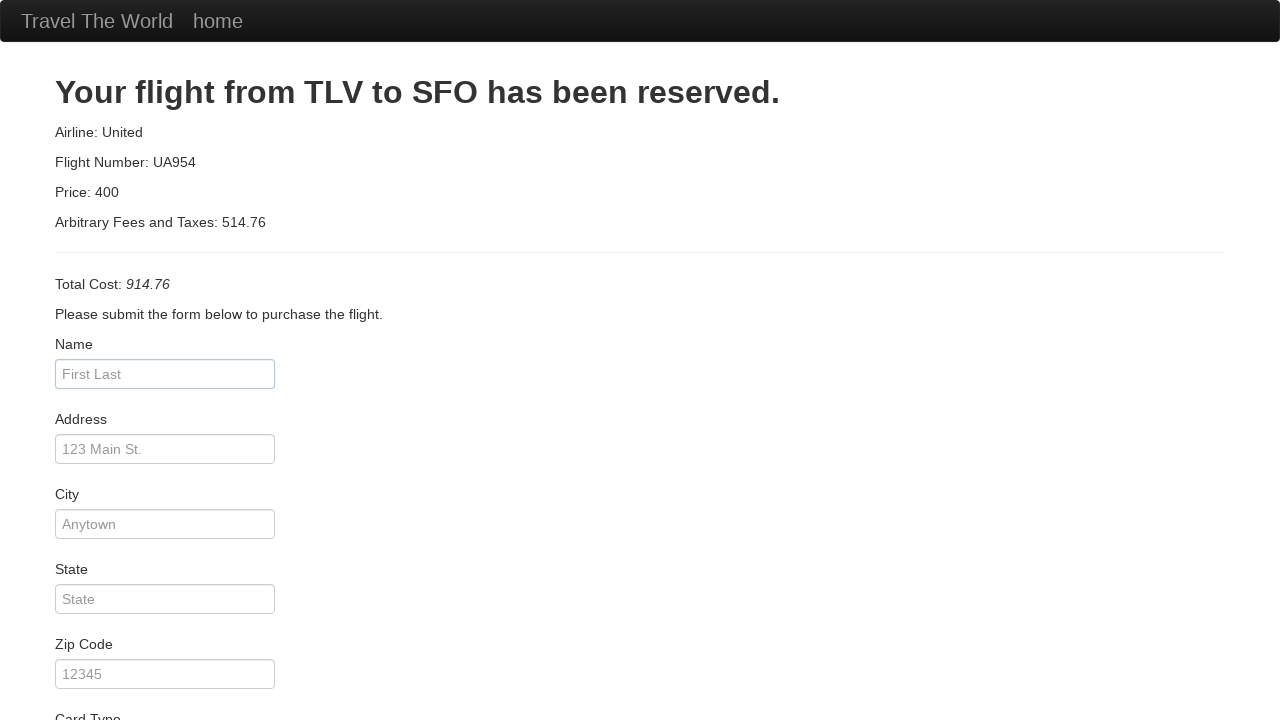

Entered passenger name 'Antonio' on #inputName
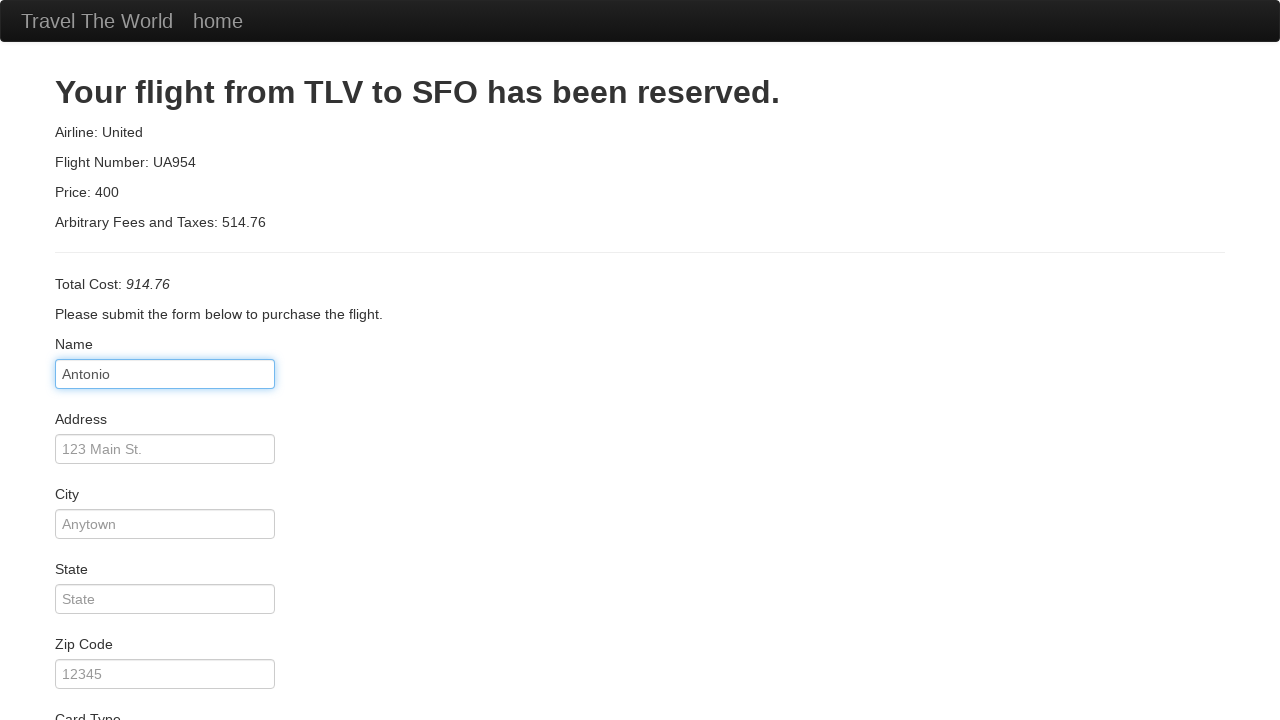

Clicked on address input field at (165, 449) on #address
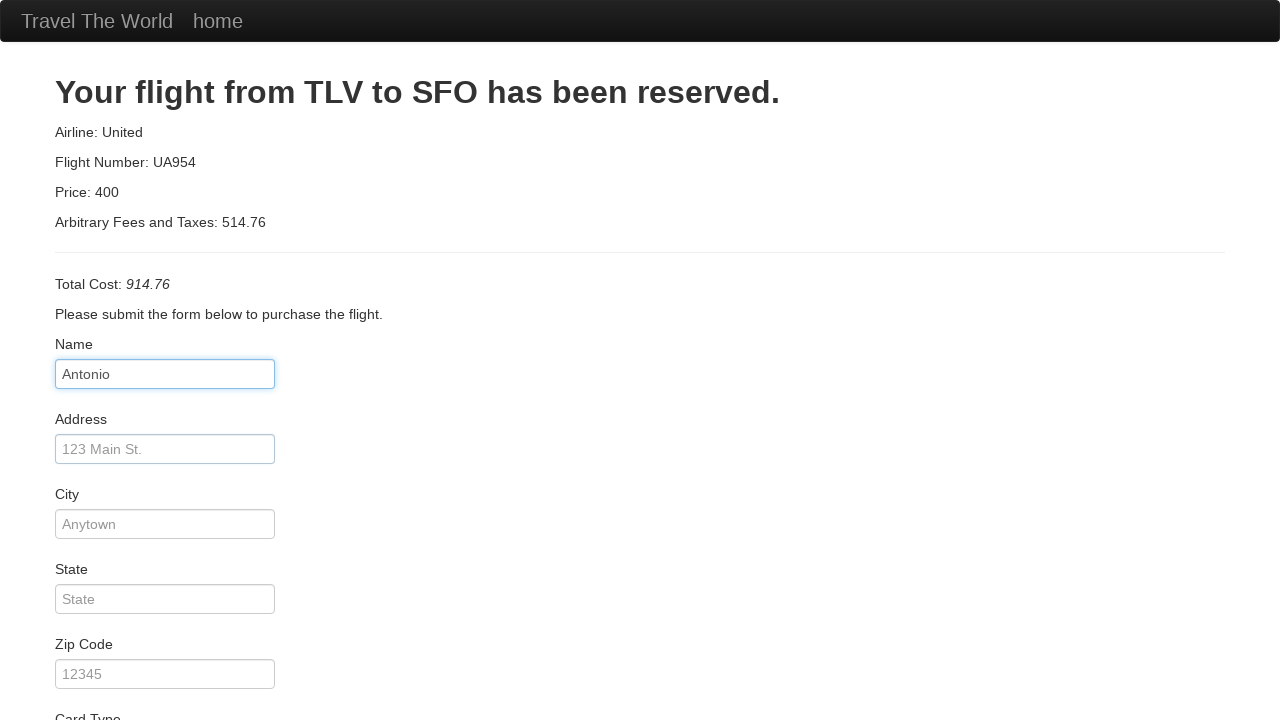

Entered address 'Rua S Francisco' on #address
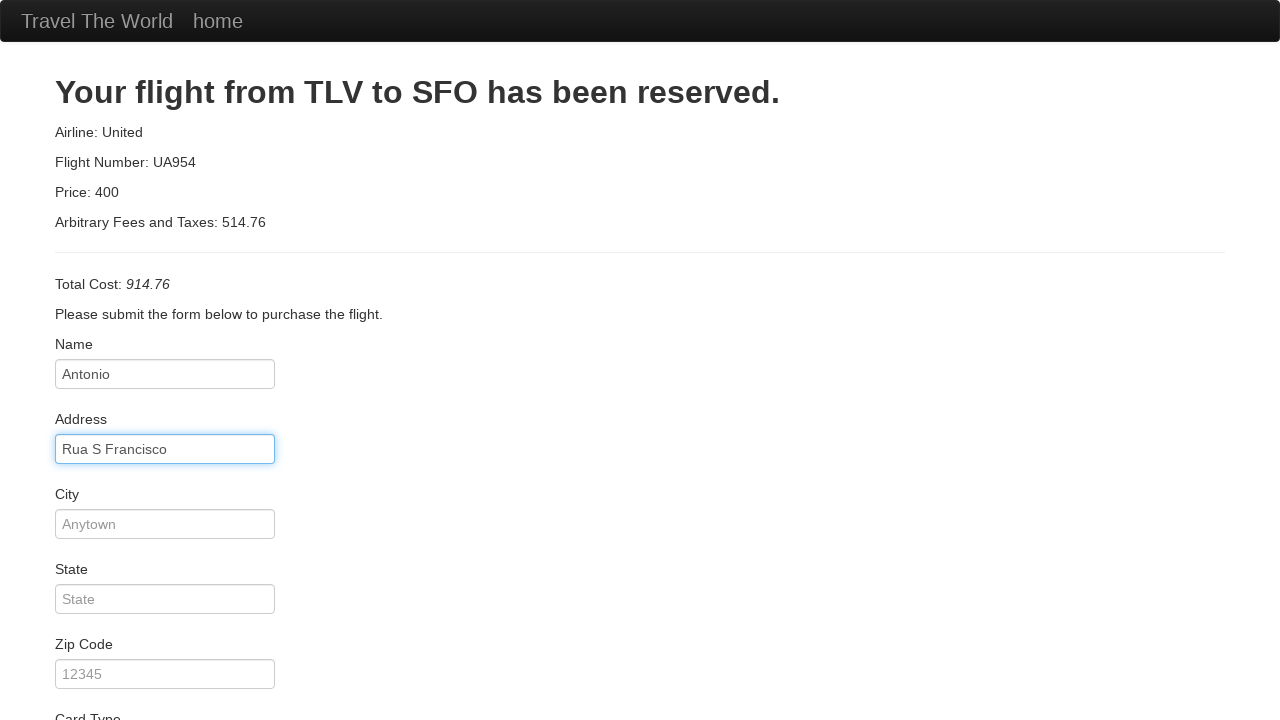

Clicked on city input field at (165, 524) on #city
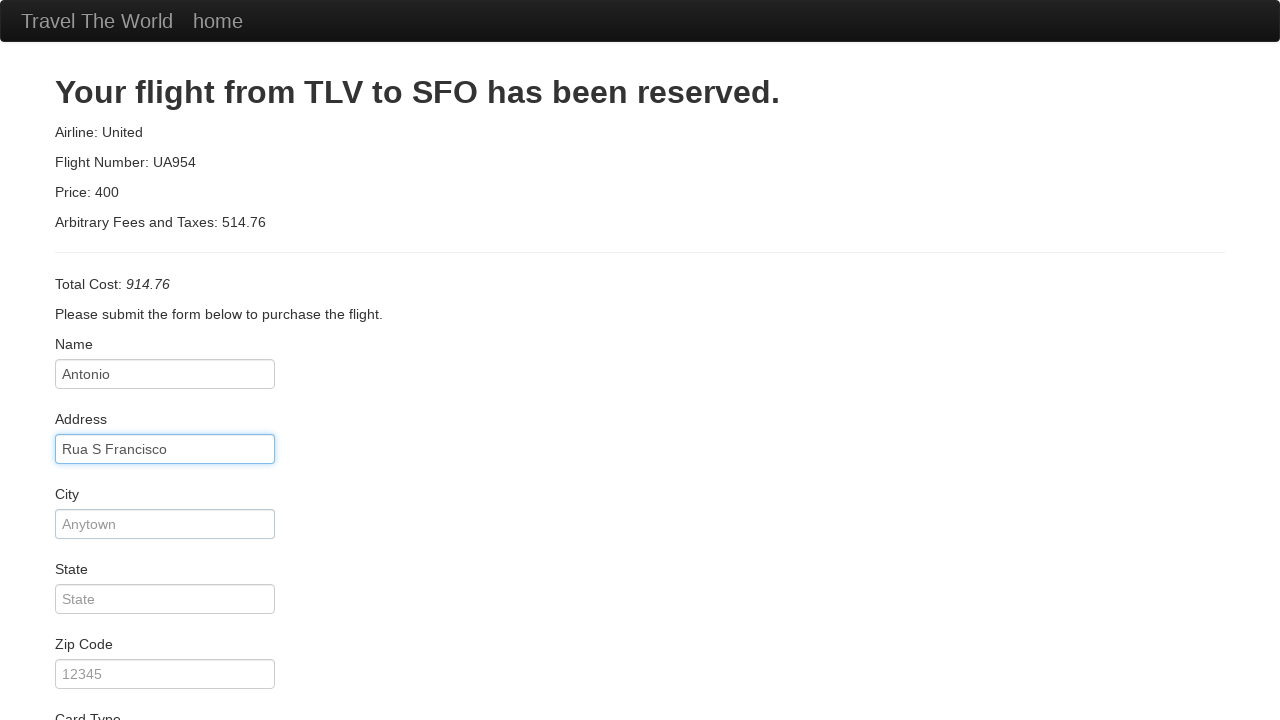

Entered city 'Viseu' on #city
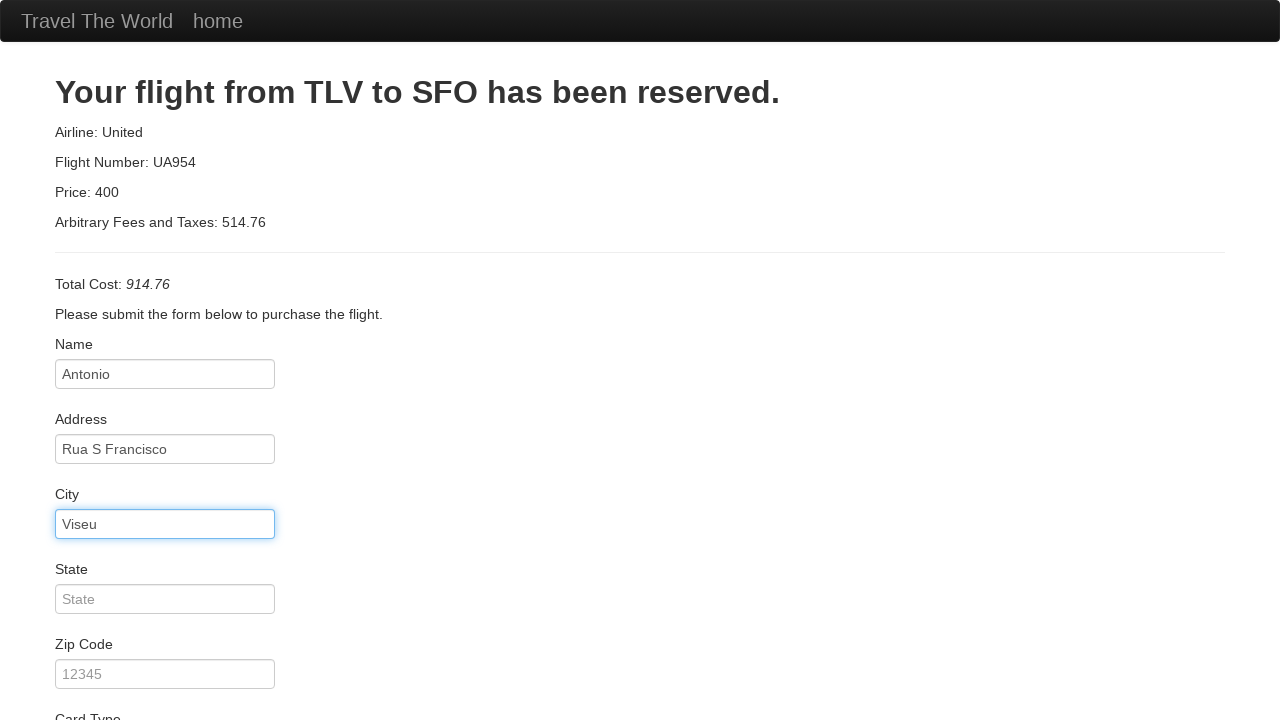

Clicked on state input field at (165, 599) on #state
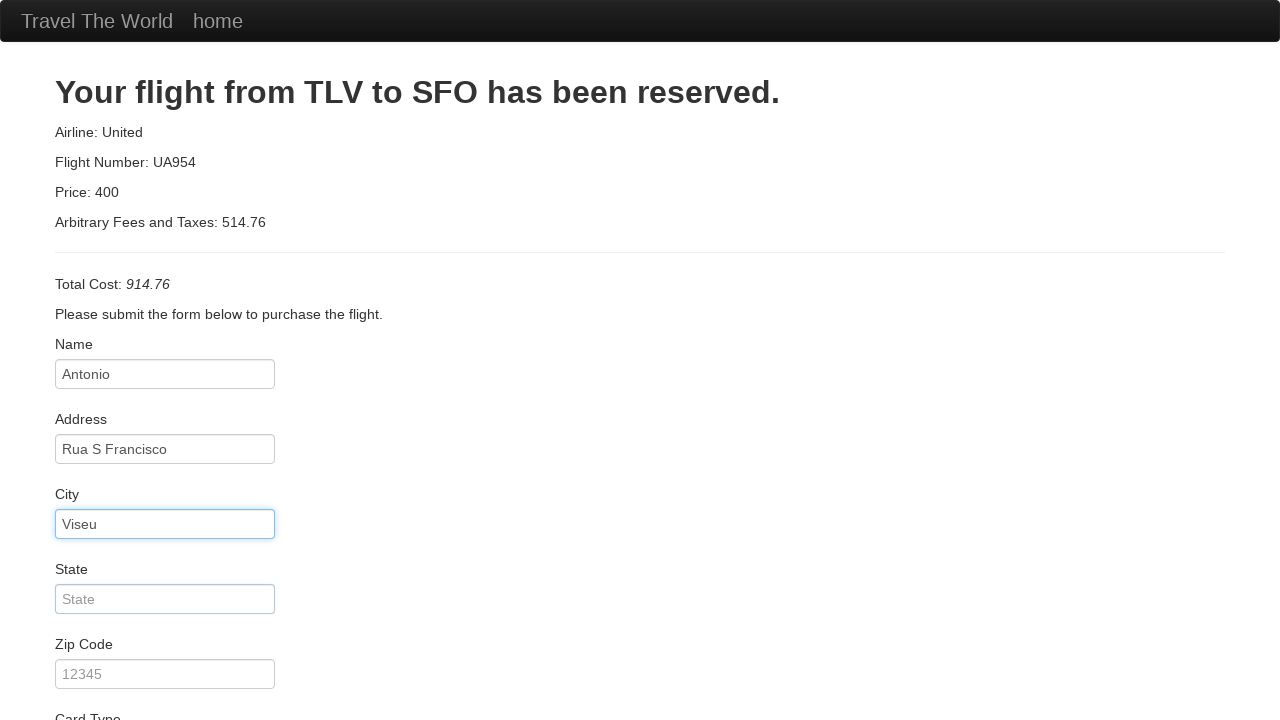

Entered state 'Viseu' on #state
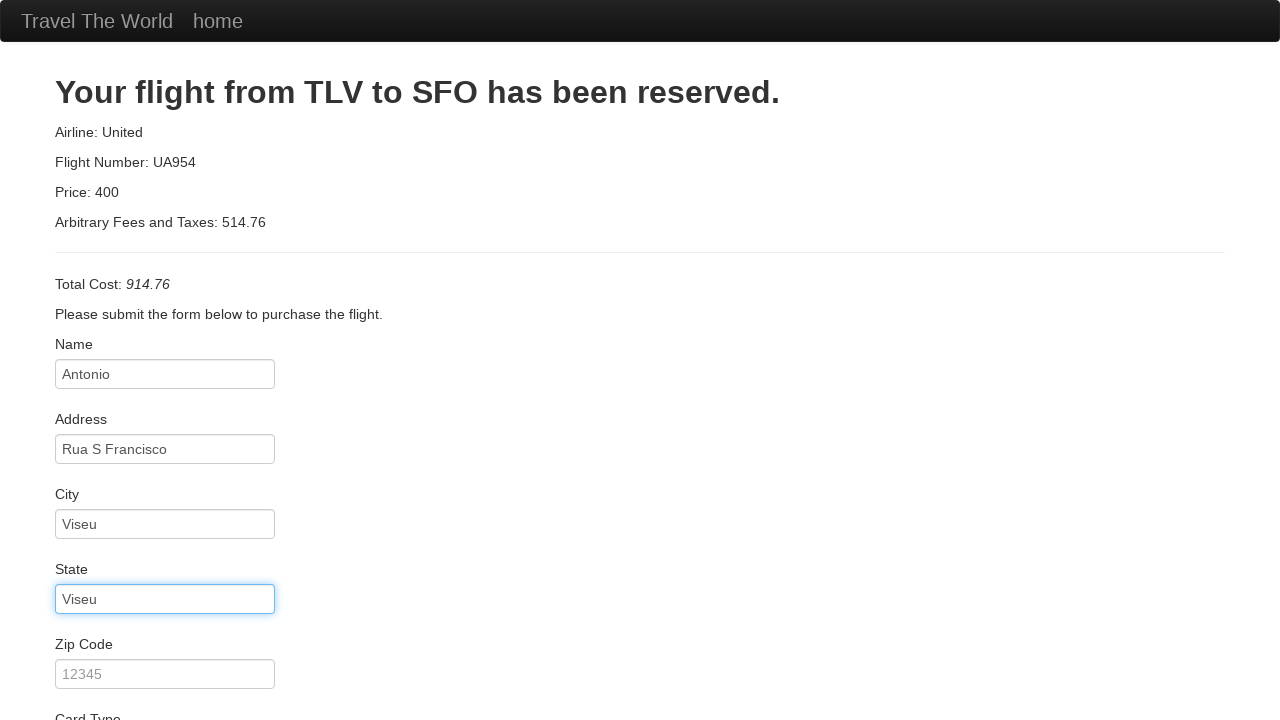

Clicked on zip code input field at (165, 674) on #zipCode
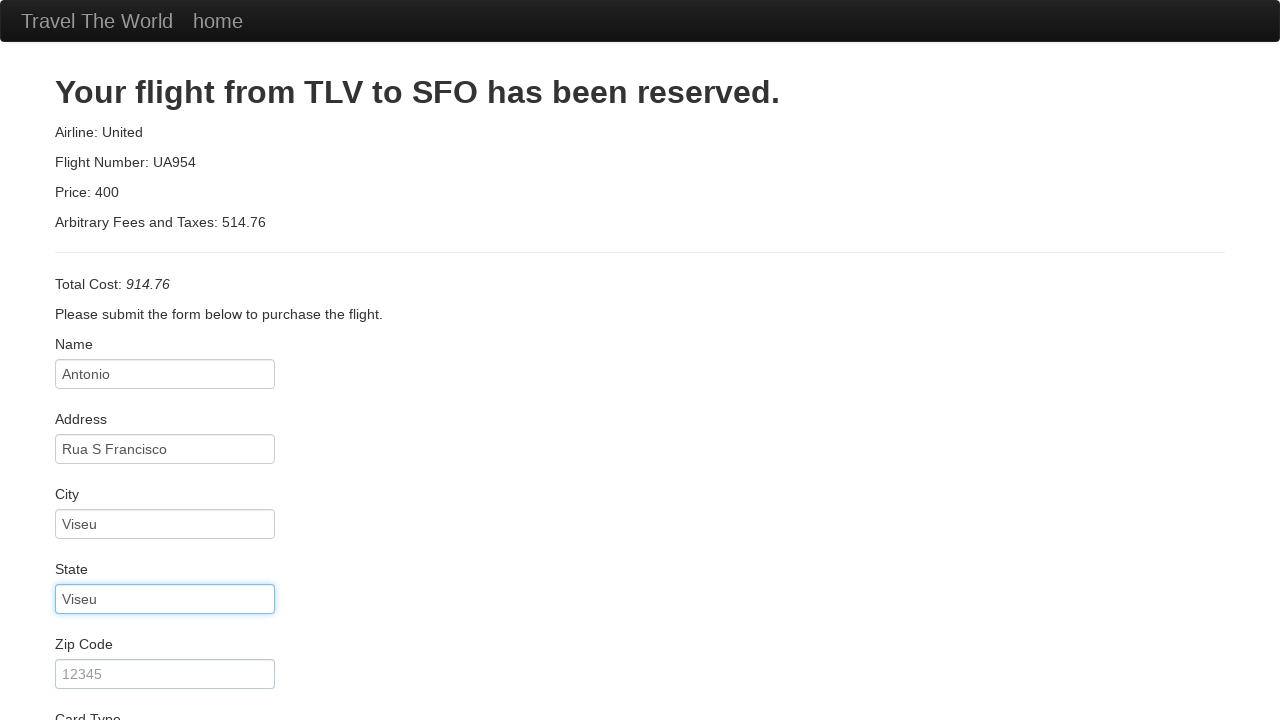

Entered zip code '3515-189' on #zipCode
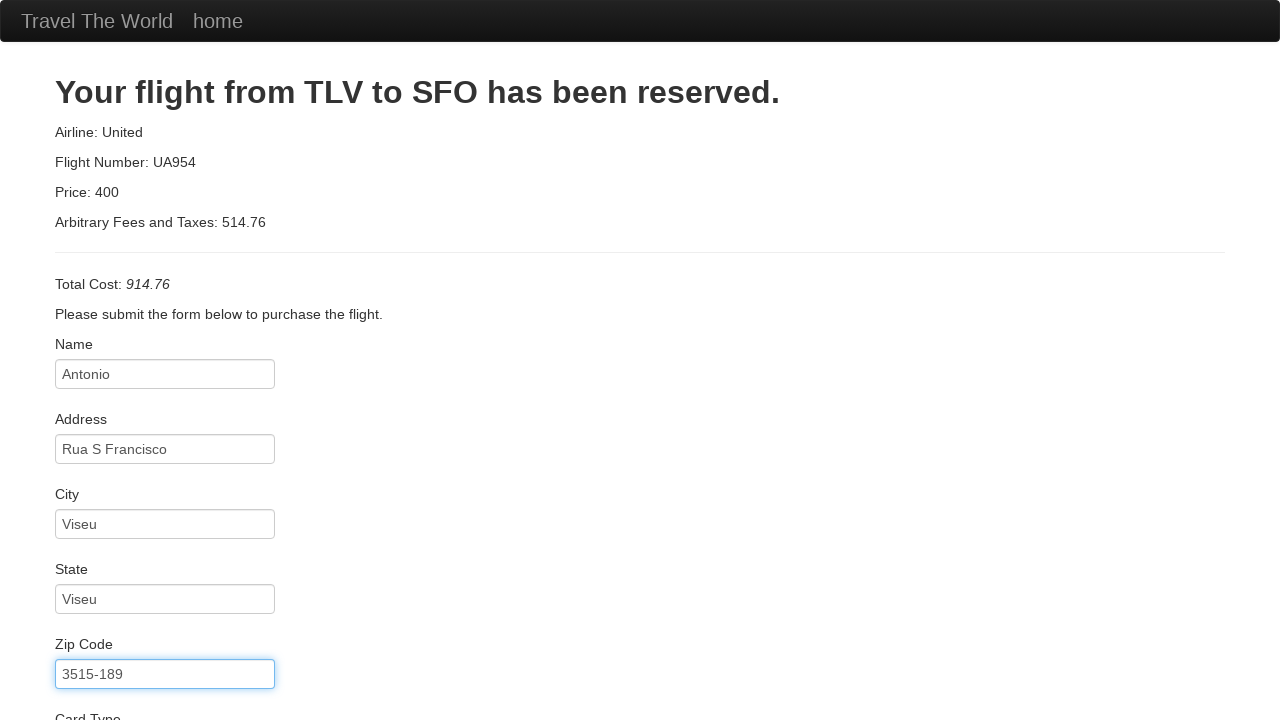

Clicked on card type dropdown at (165, 360) on #cardType
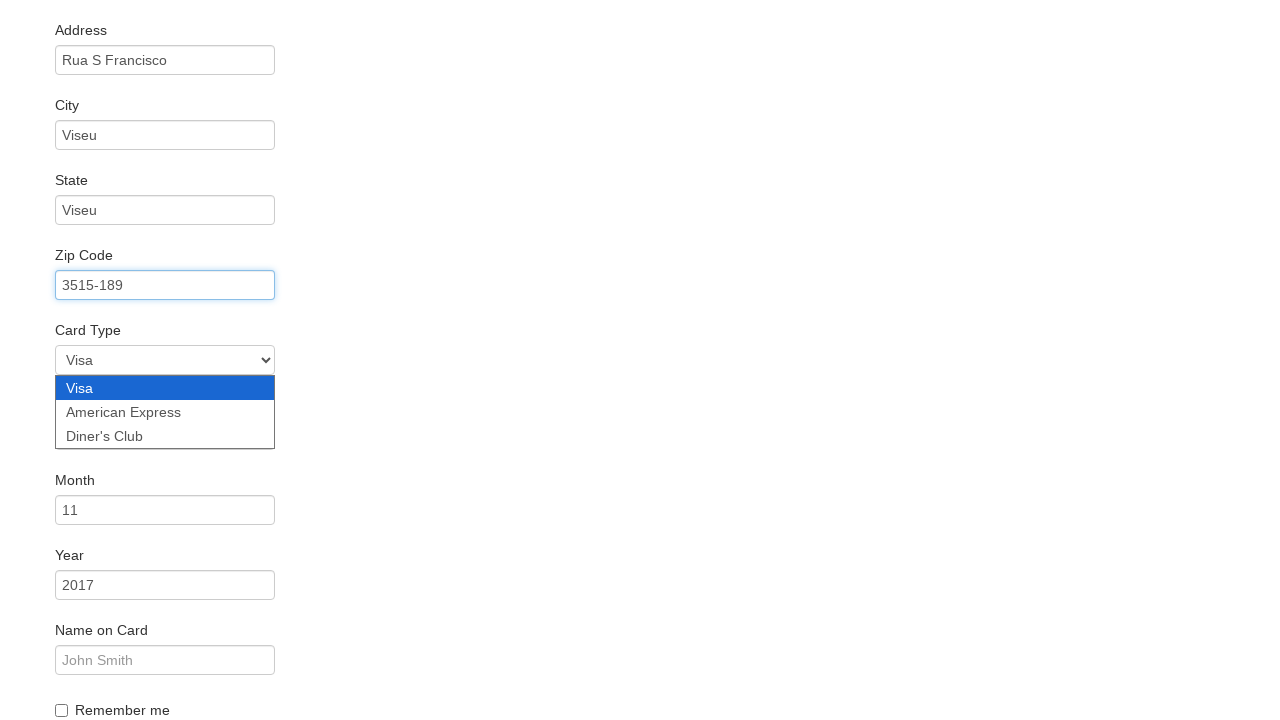

Selected Diner's Club as card type on #cardType
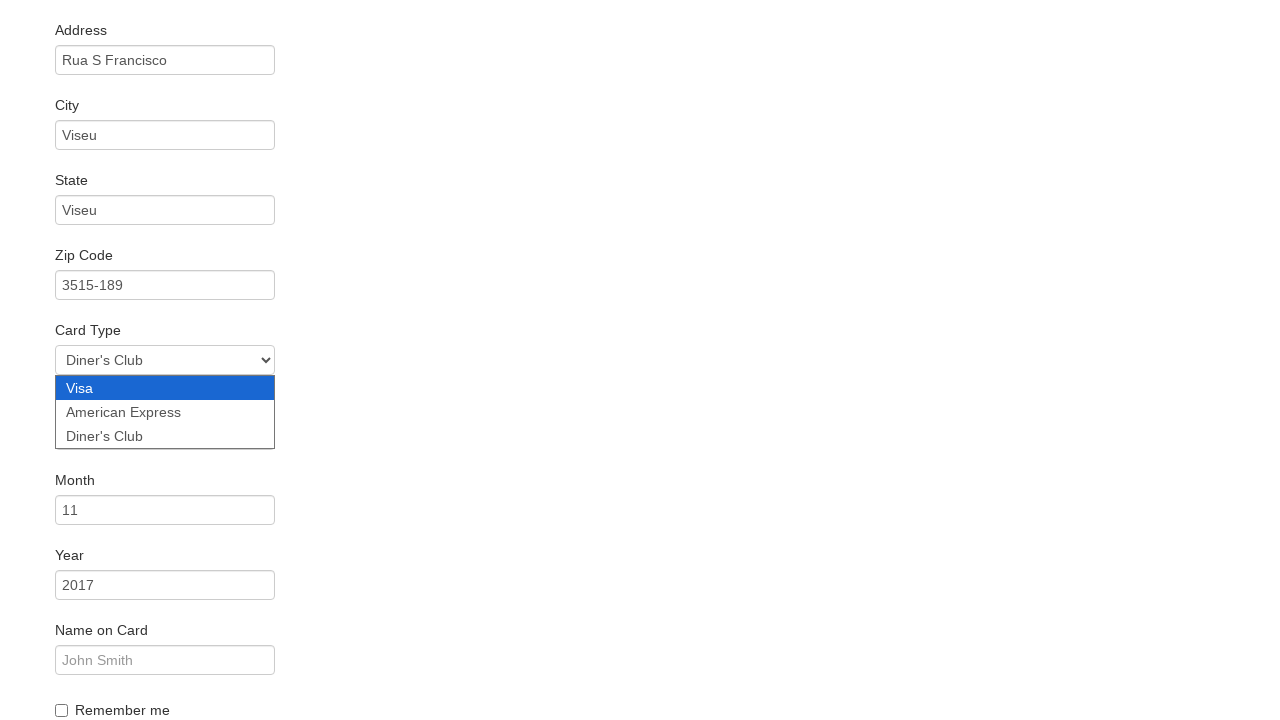

Clicked on credit card year input field at (165, 585) on #creditCardYear
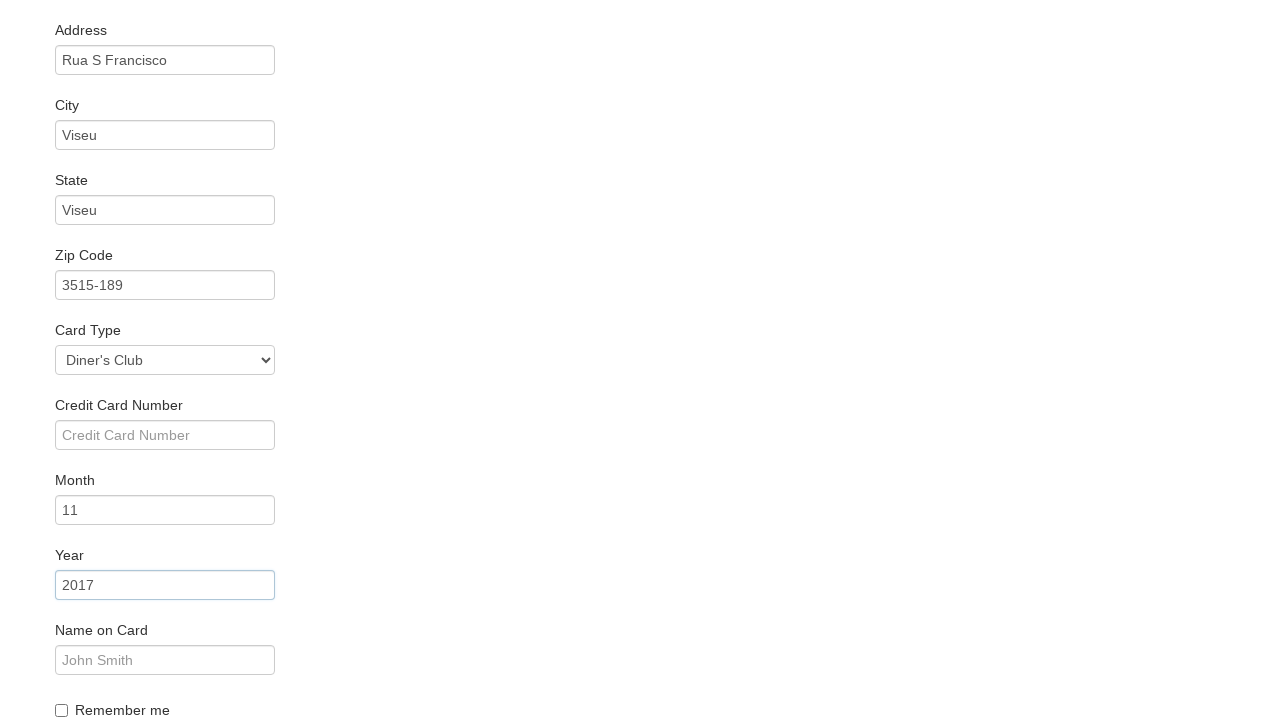

Entered credit card year '2003' on #creditCardYear
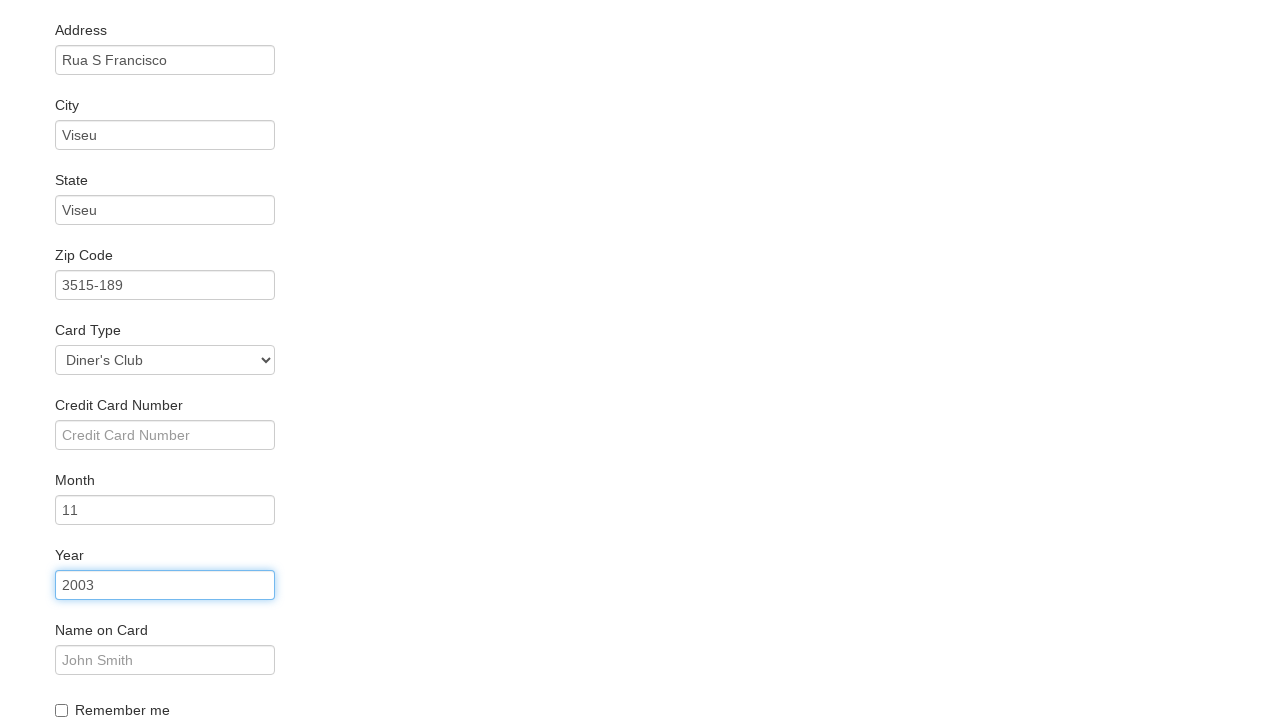

Clicked on name on card input field at (165, 660) on #nameOnCard
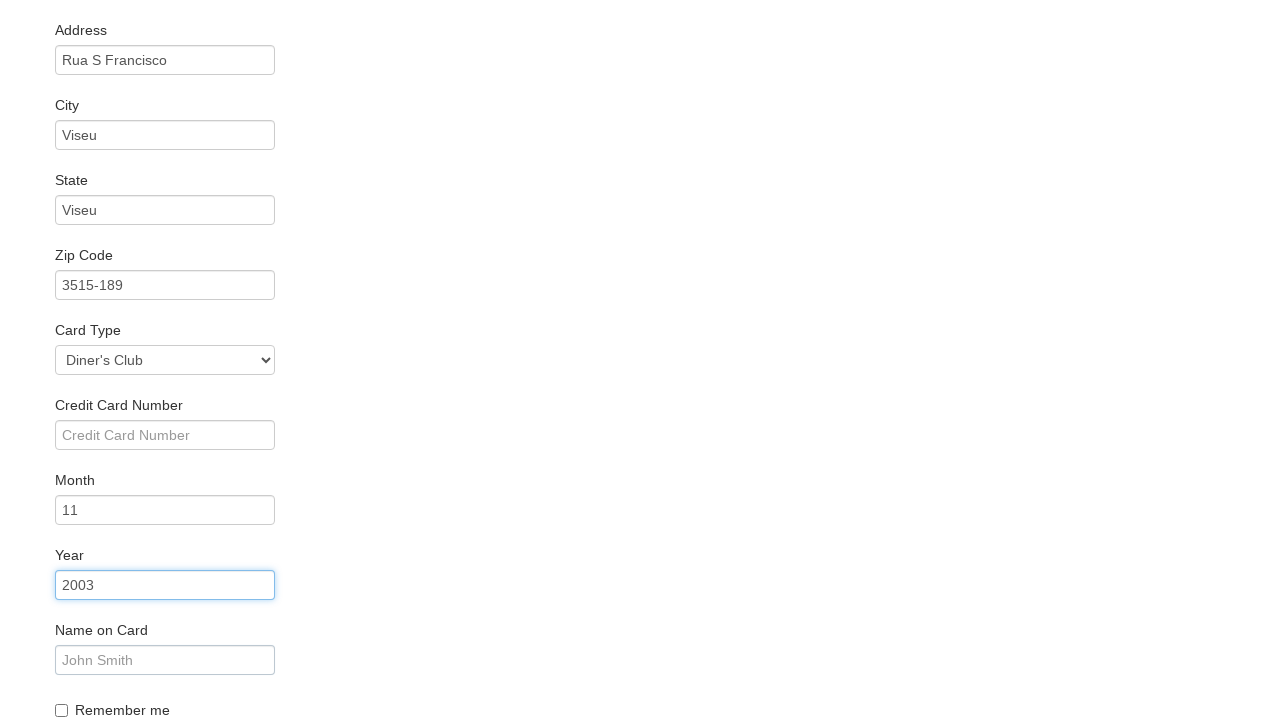

Entered name on card 'Antonio Pascoal' on #nameOnCard
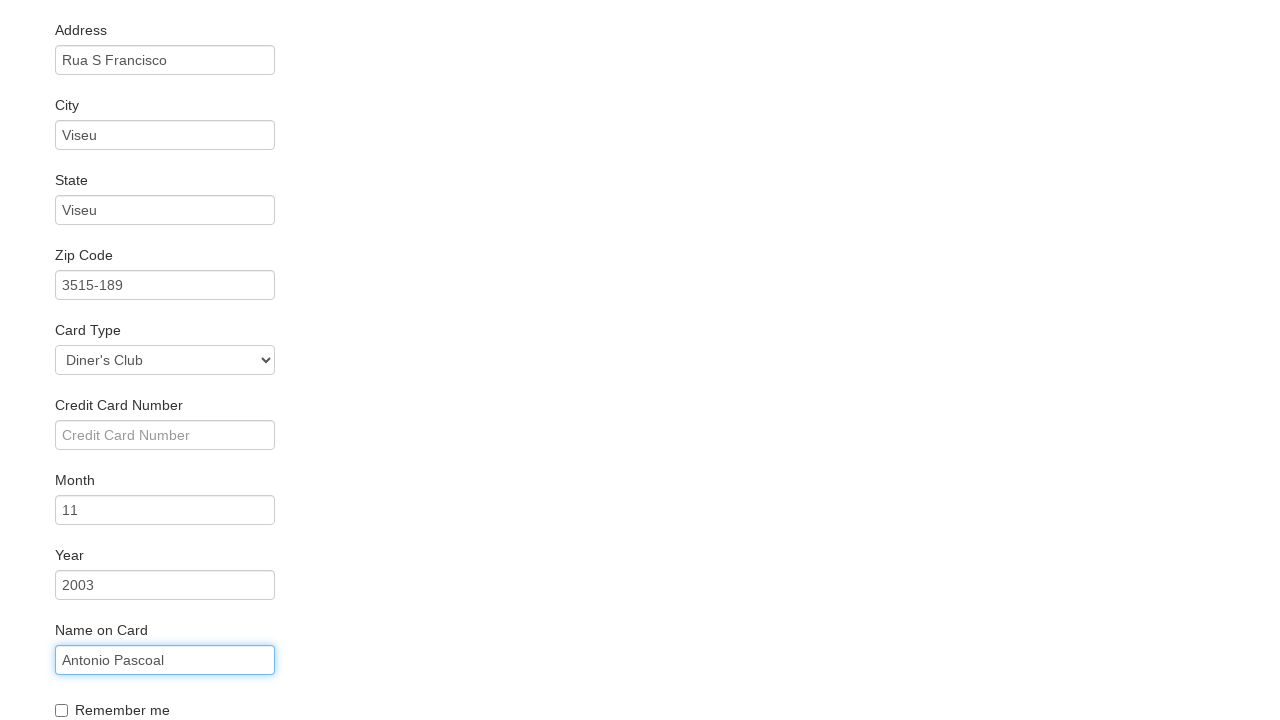

Checked remember me checkbox at (62, 710) on #rememberMe
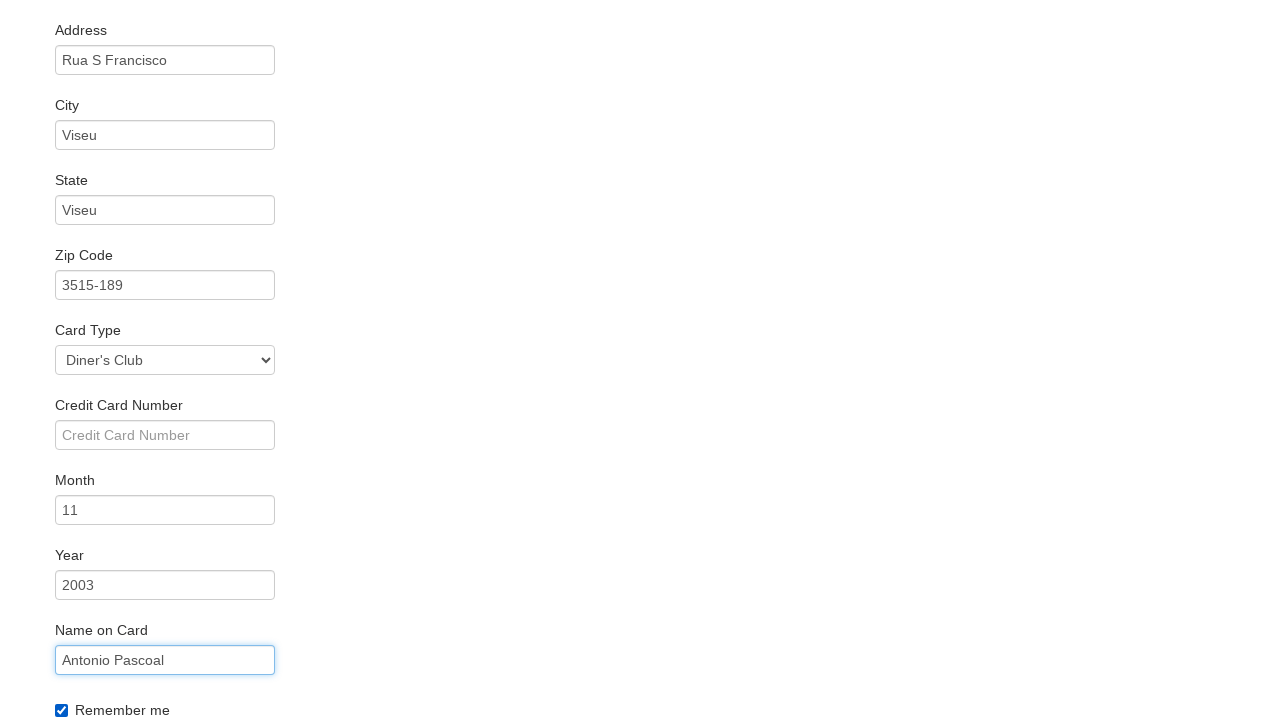

Clicked Purchase Flight button to complete the flight ticket purchase at (118, 685) on .btn-primary
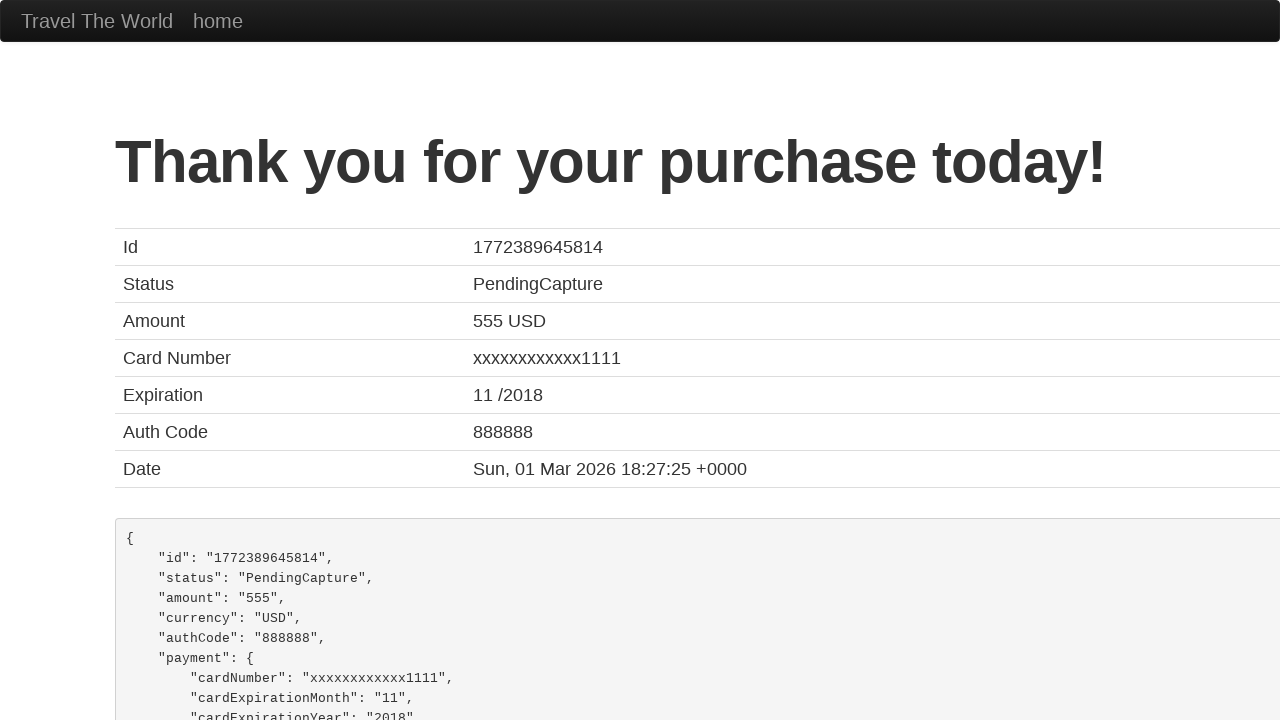

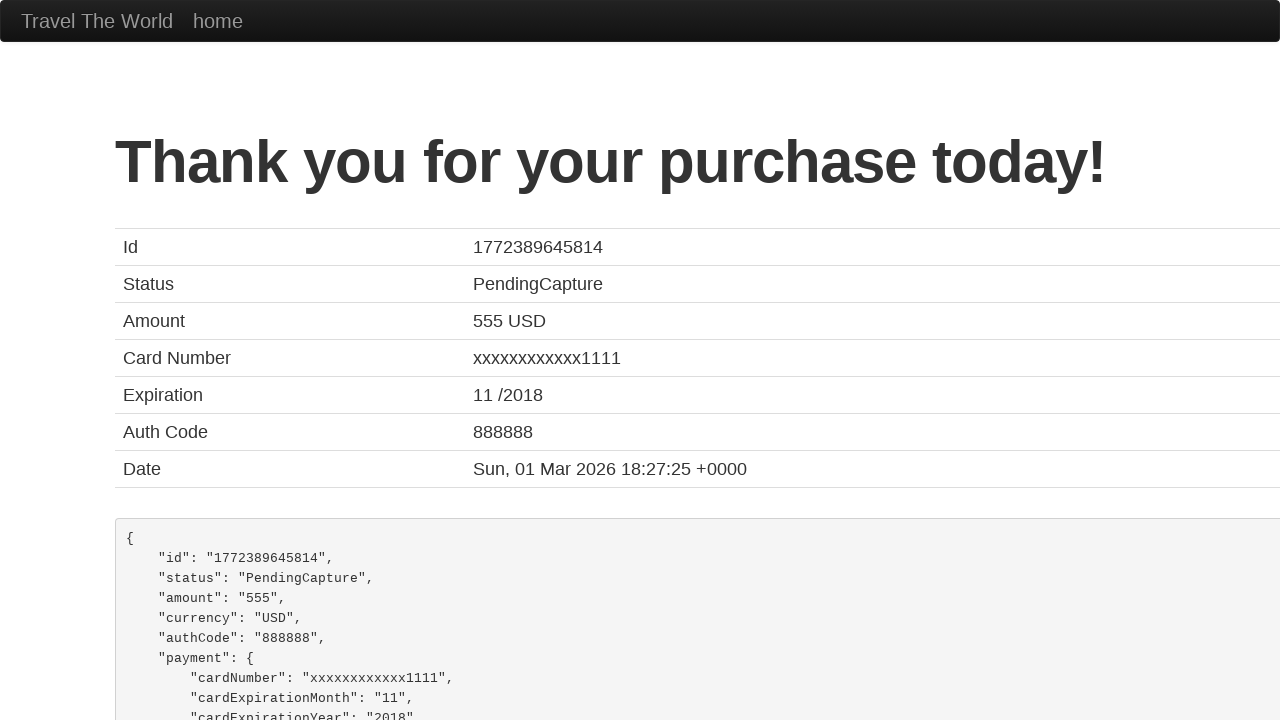